Tests that the brand logo element on the GreenKart e-commerce practice site displays the correct text "GREENKART"

Starting URL: https://rahulshettyacademy.com/seleniumPractise/#/

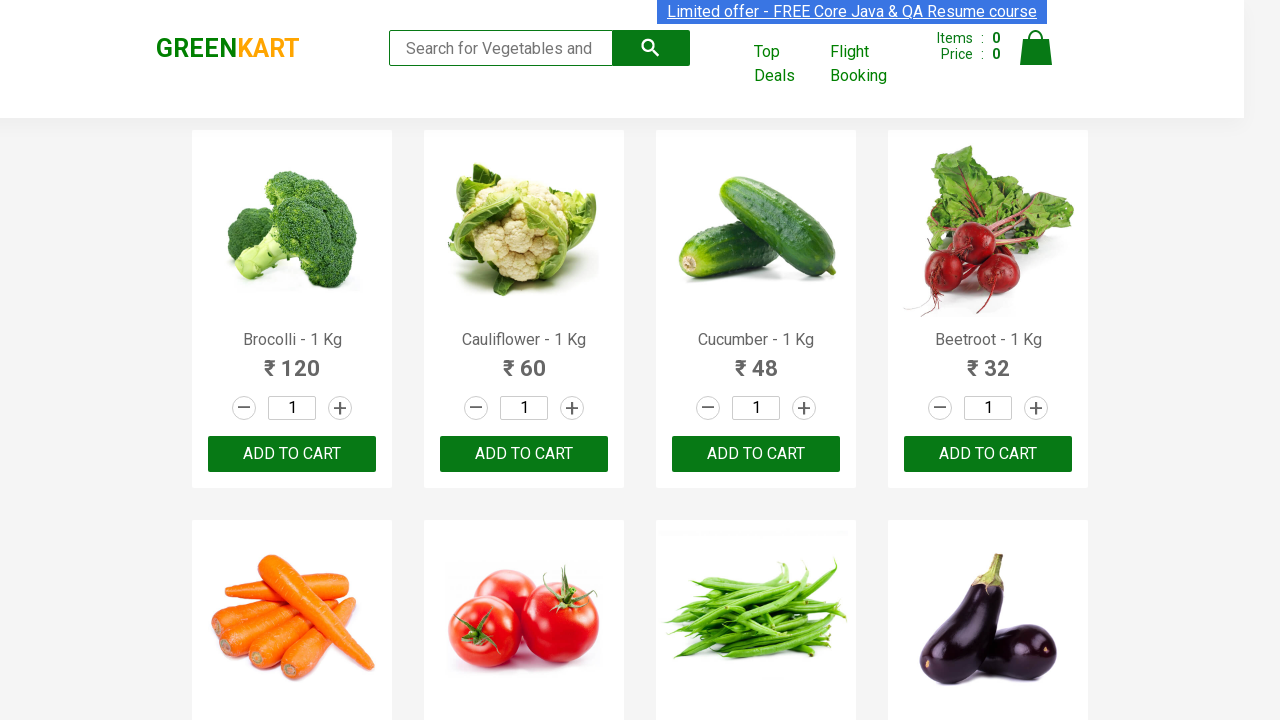

Waited for brand logo element to load
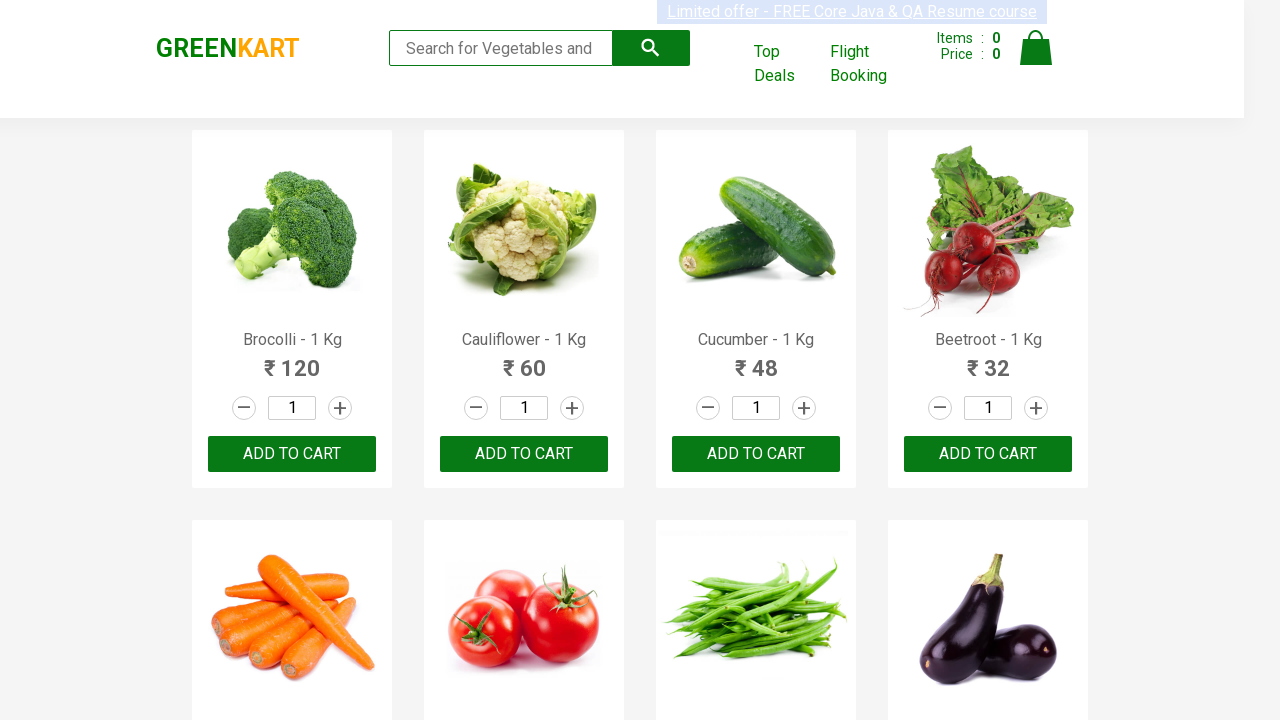

Asserted that brand logo displays correct text 'GREENKART'
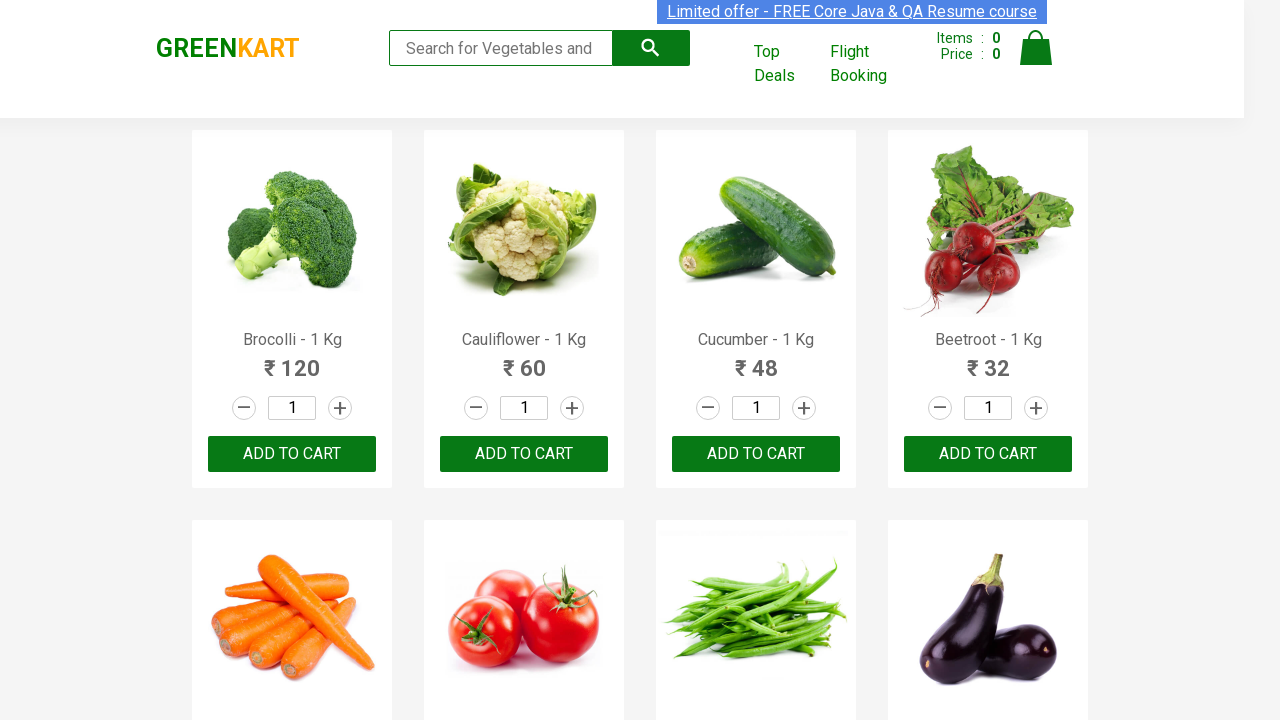

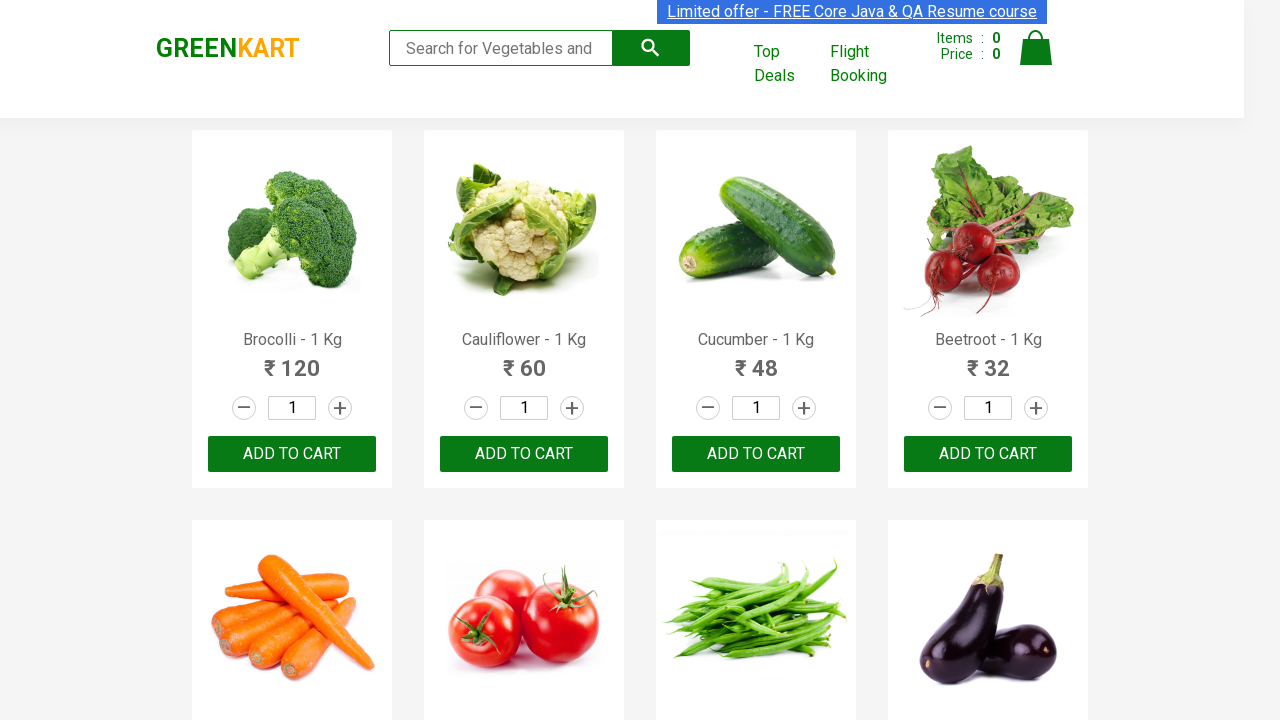